Tests store search functionality by entering a search term and submitting the search form

Starting URL: https://kodilla.com/pl/test/store

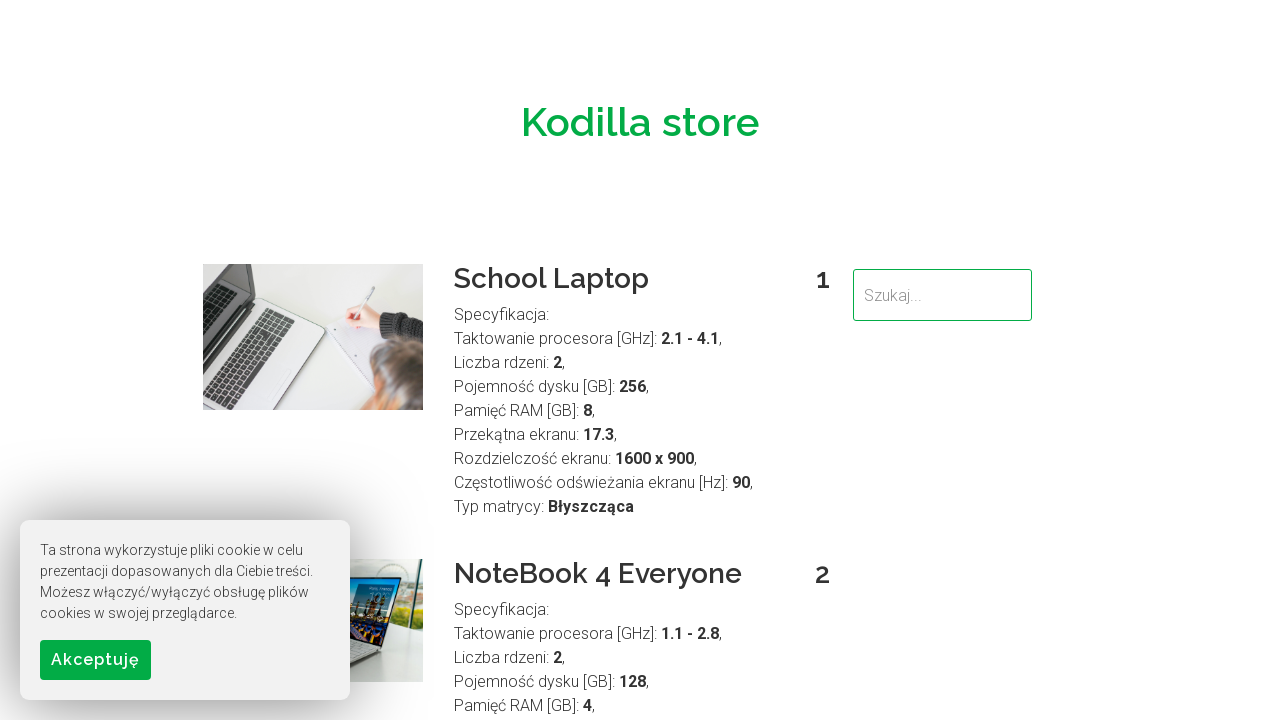

Filled search field with 'School' on input[name='search']
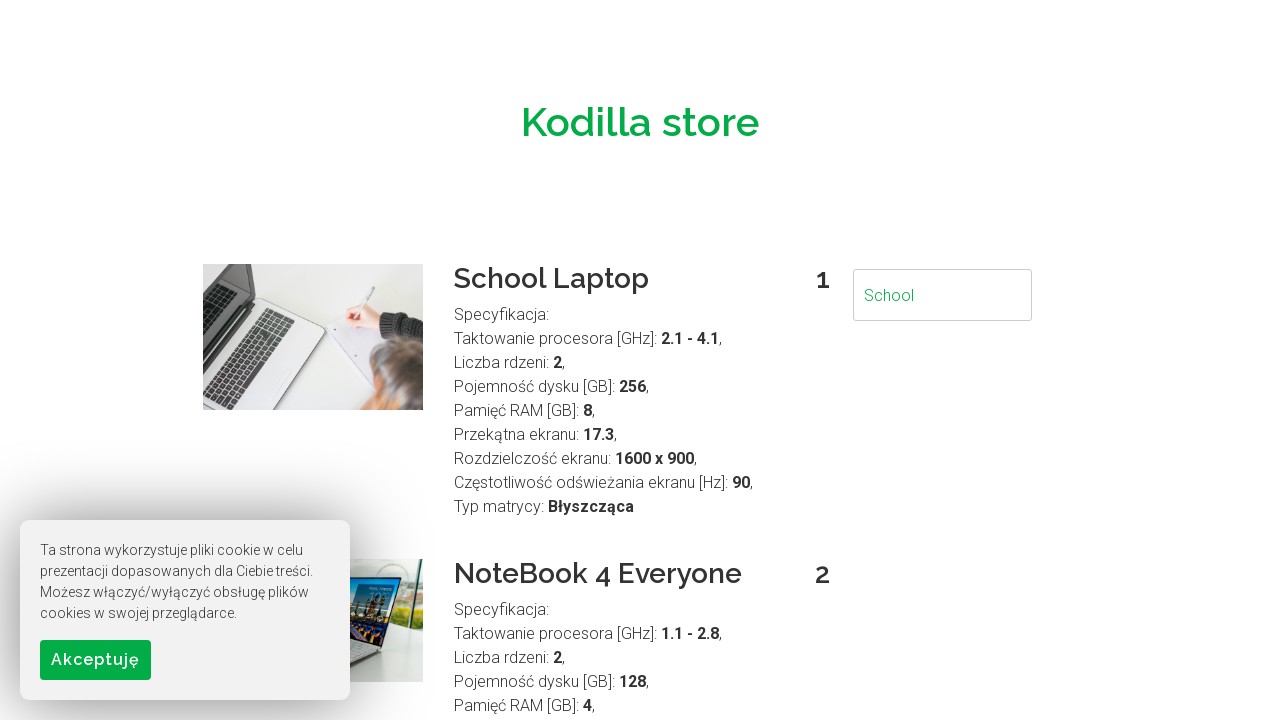

Submitted search form by pressing Enter on input[name='search']
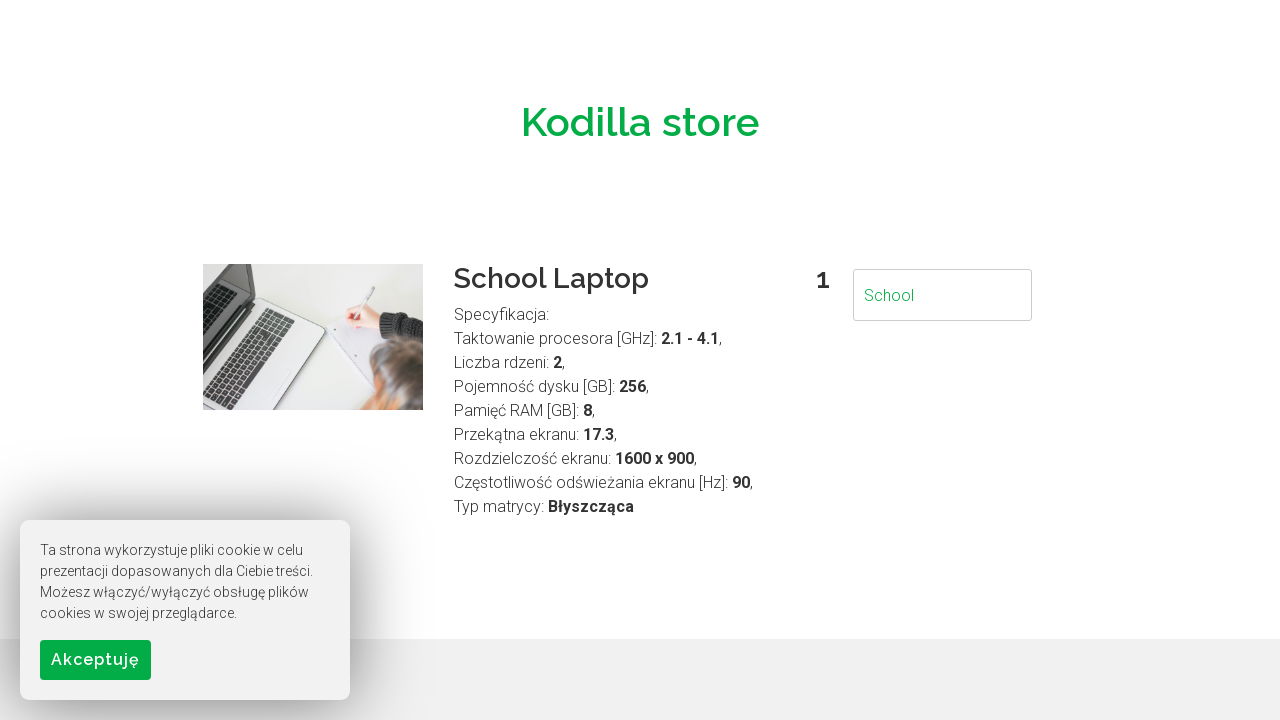

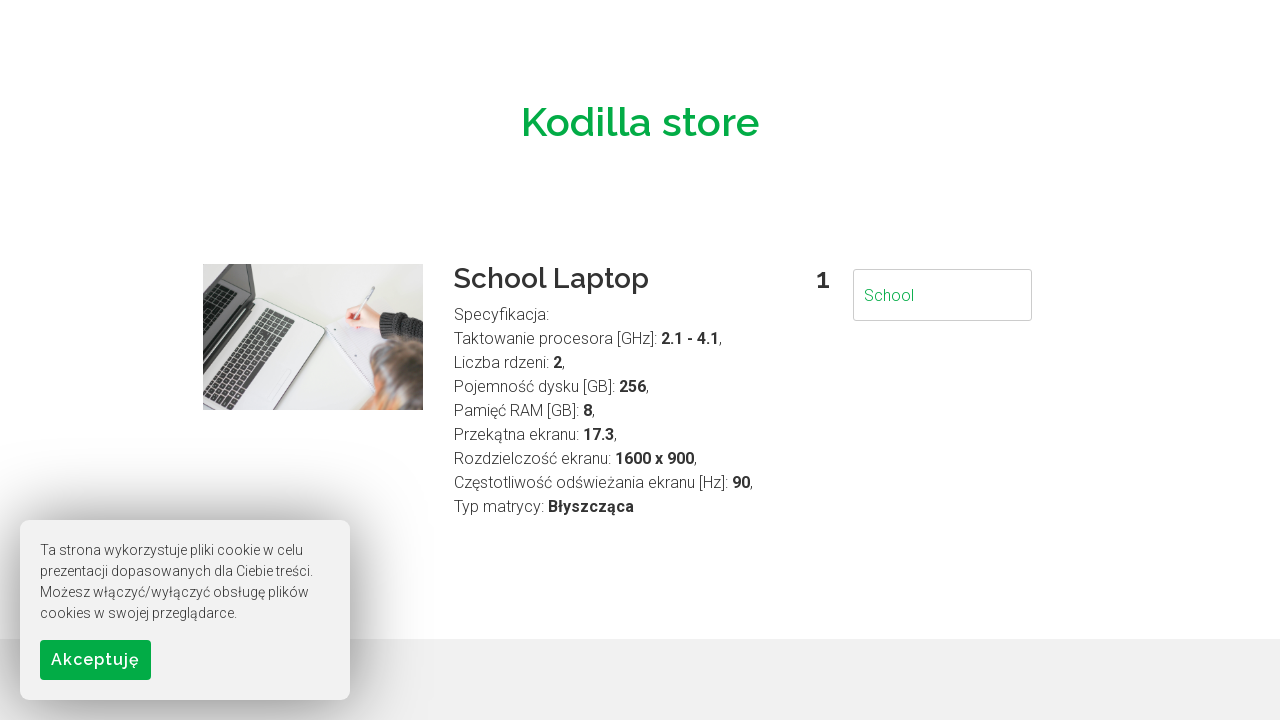